Navigates to the Trading Economics crypto page and verifies that the cryptocurrency table loads

Starting URL: https://tradingeconomics.com/crypto

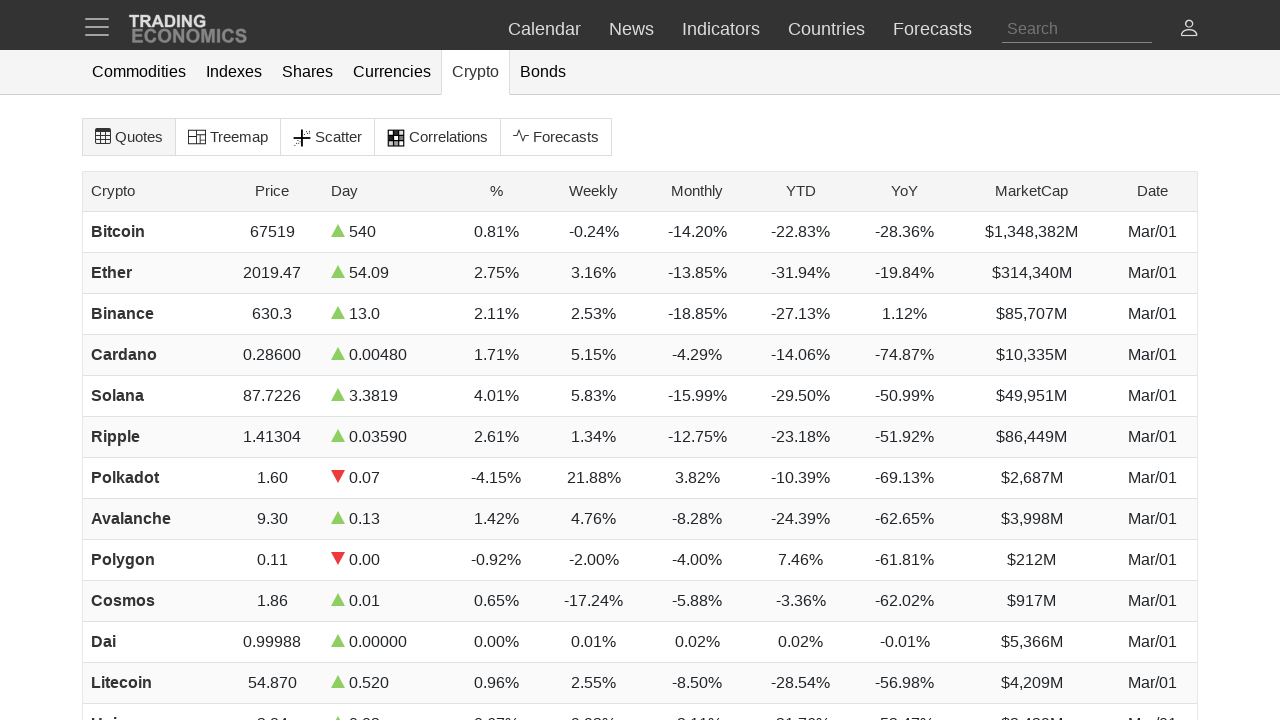

Navigated to Trading Economics crypto page
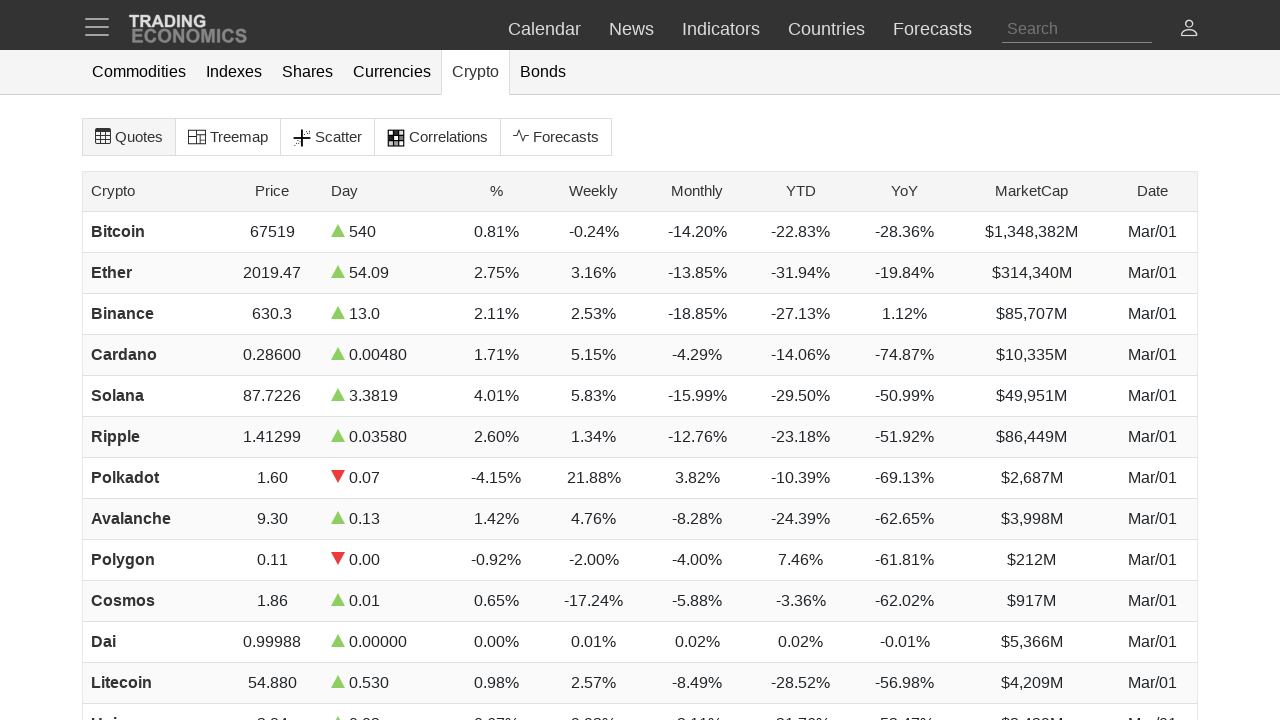

Crypto heatmap table loaded
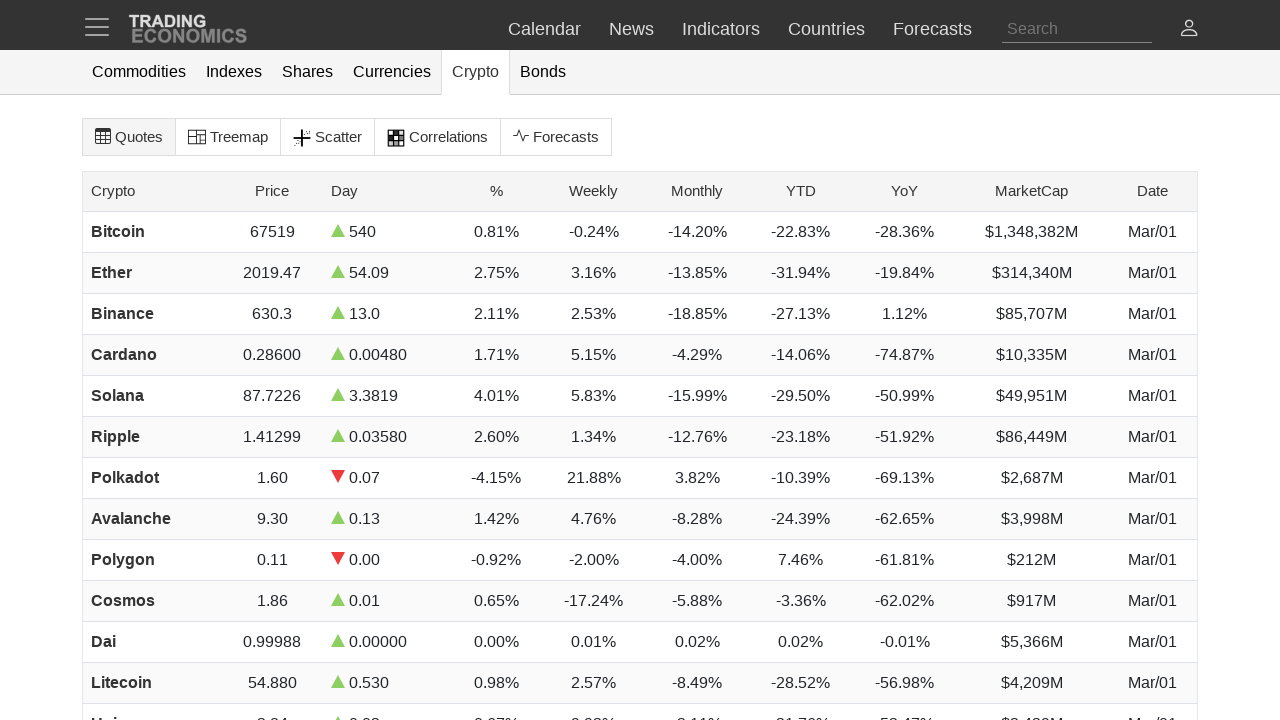

Cryptocurrency table rows verified to be present
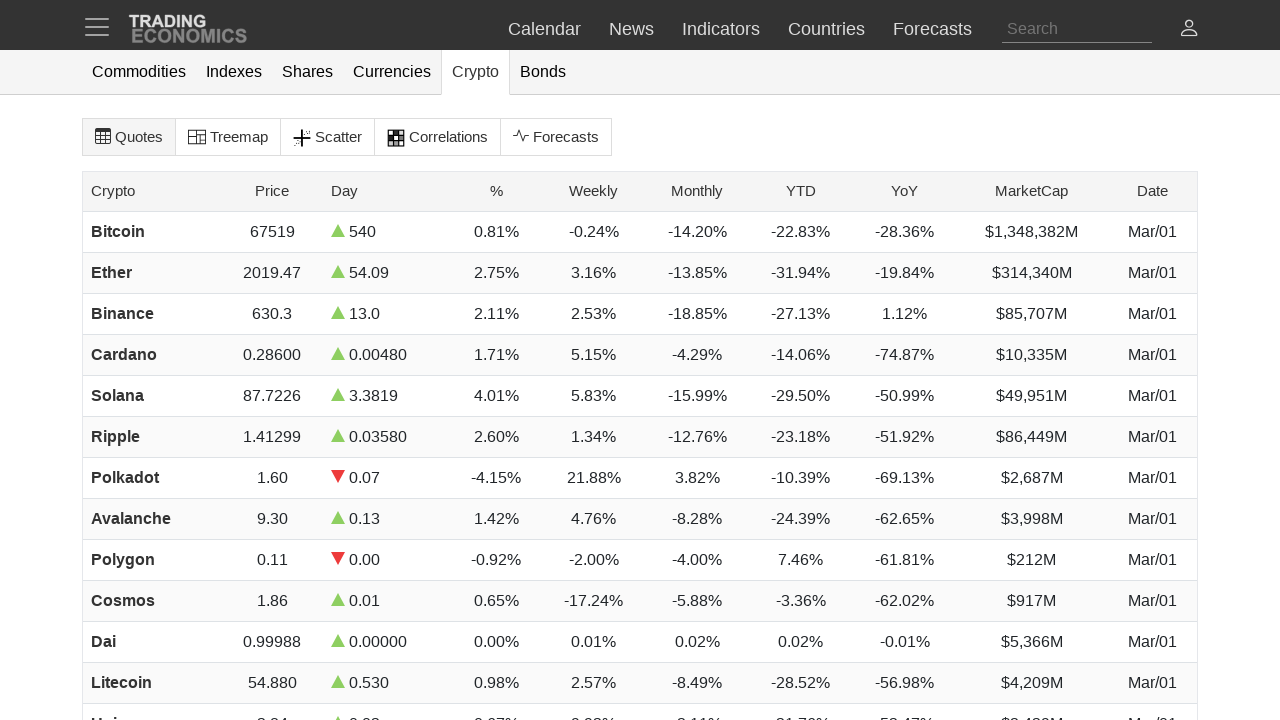

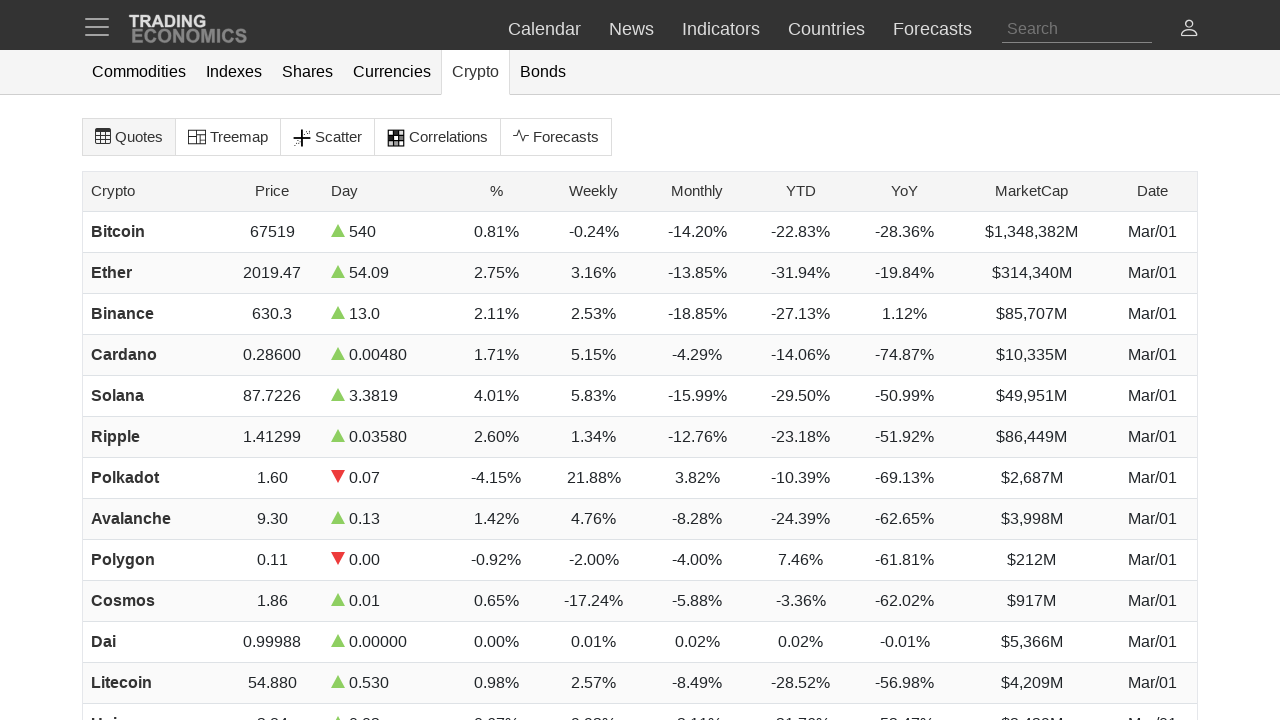